Tests WebDriver.io API documentation page by clicking the API link, then using the search functionality to search for a test query.

Starting URL: https://webdriver.io

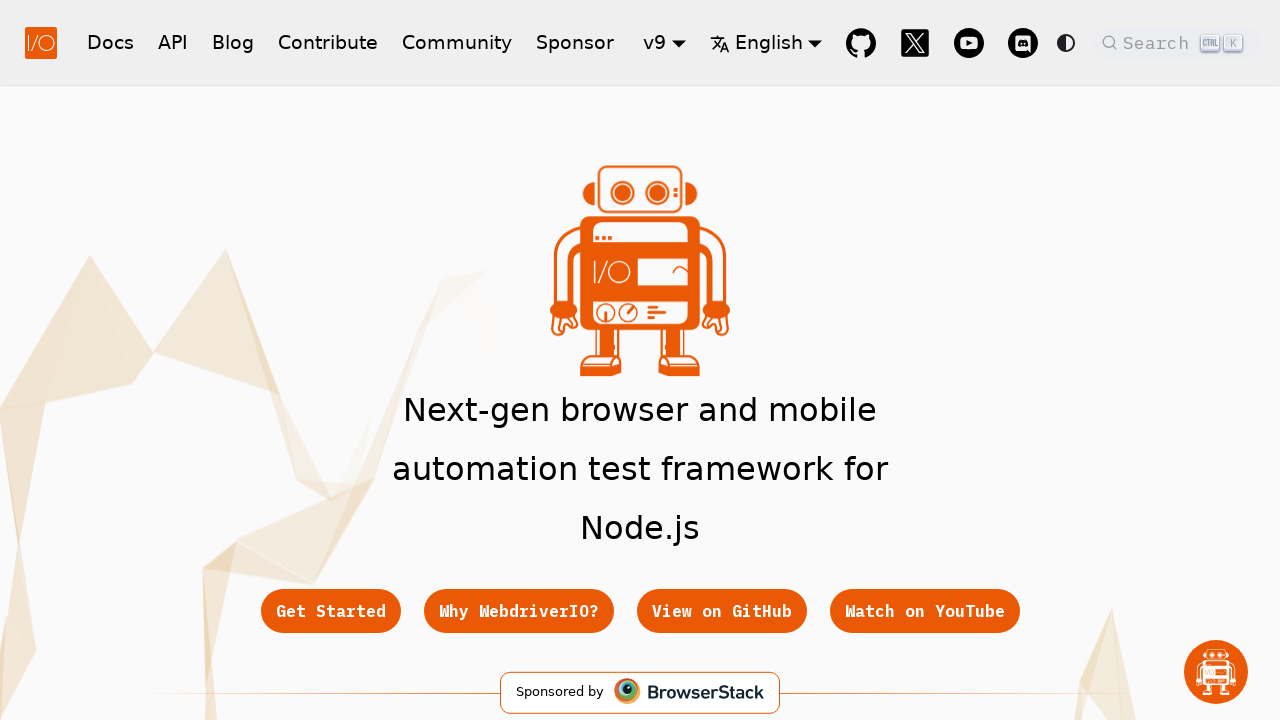

Clicked API link in navbar to navigate to API documentation at (173, 42) on a.navbar__item.navbar__link[href="/docs/api"]
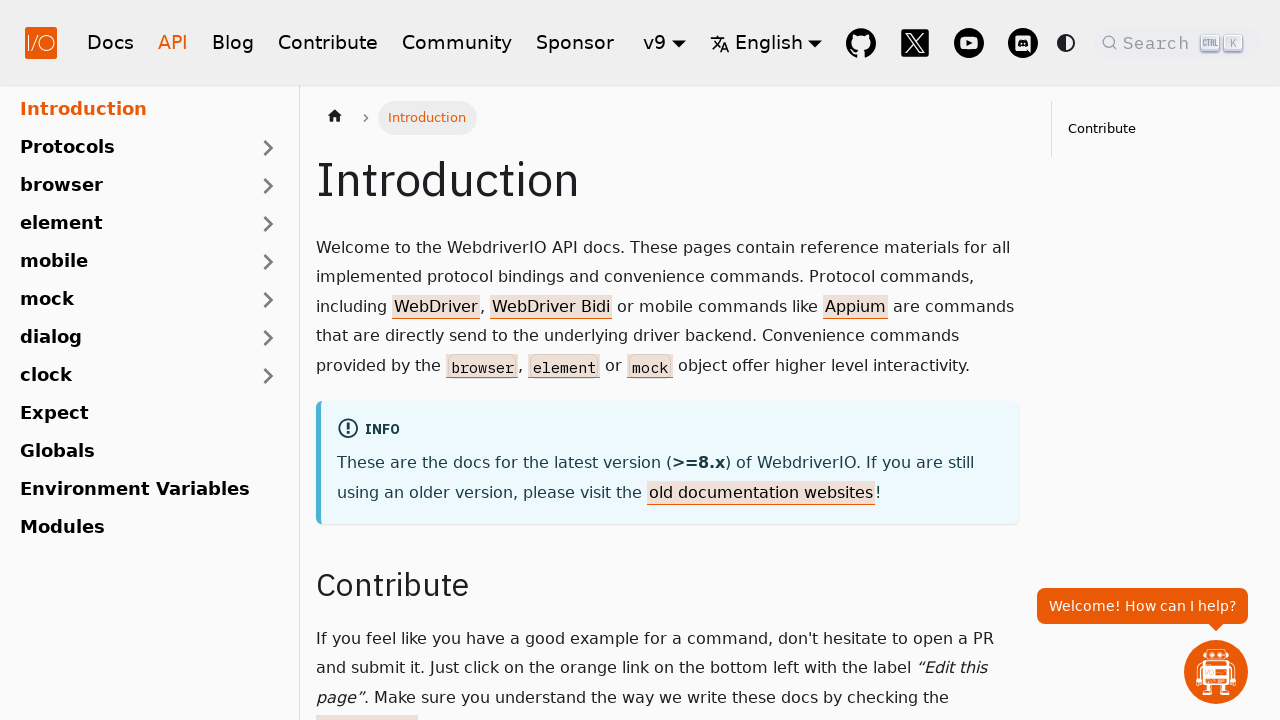

API documentation page loaded with header visible
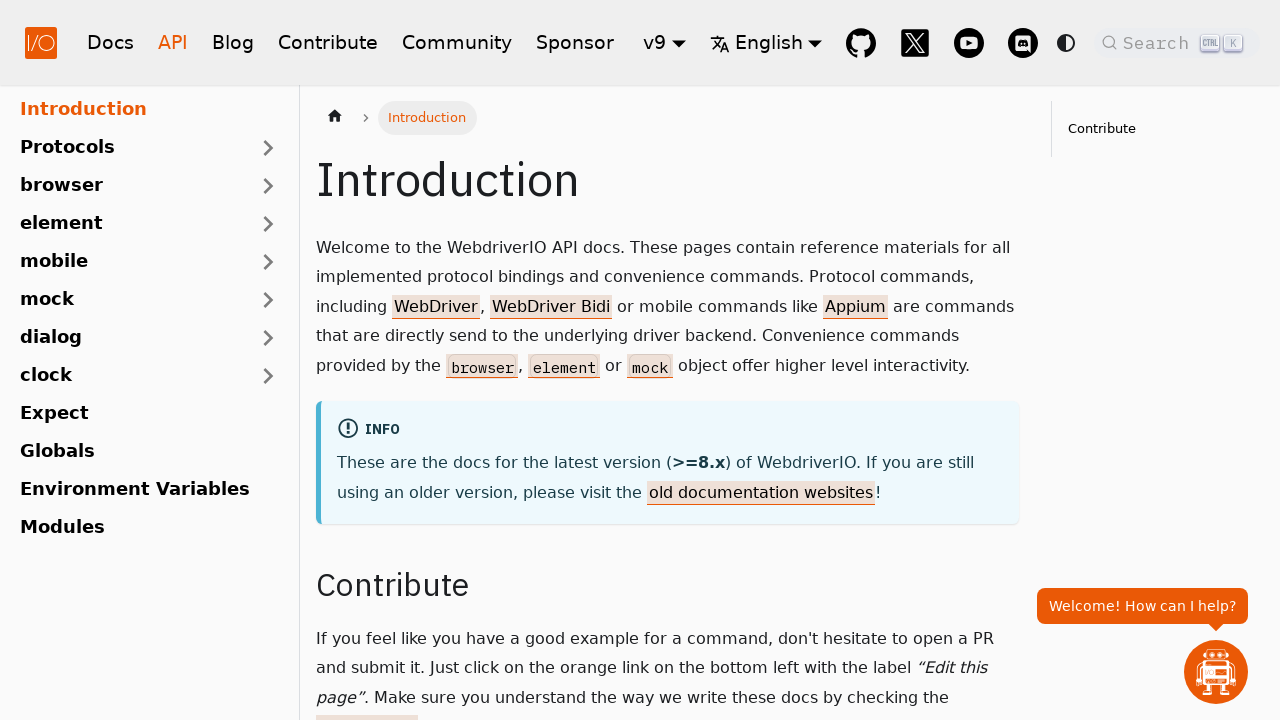

Clicked search button to open search dialog at (1159, 42) on span.DocSearch-Button-Placeholder
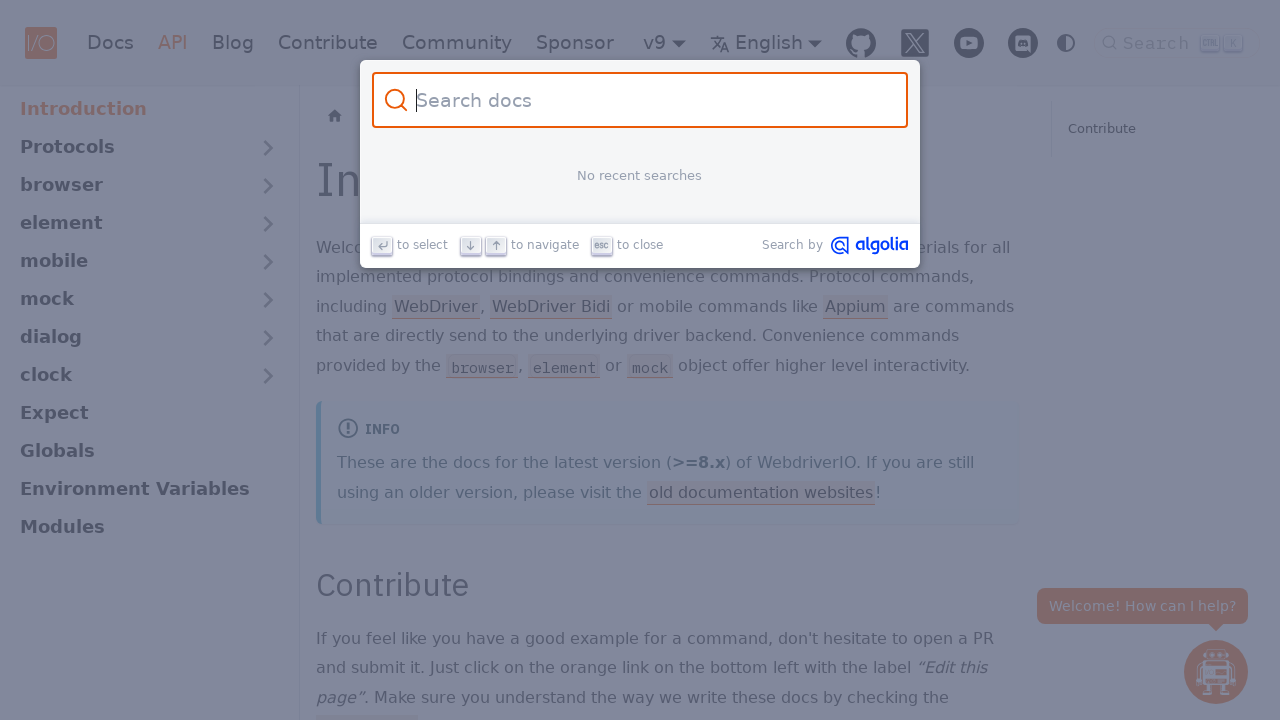

Filled search input with query 'test is DONE!' on input.DocSearch-Input
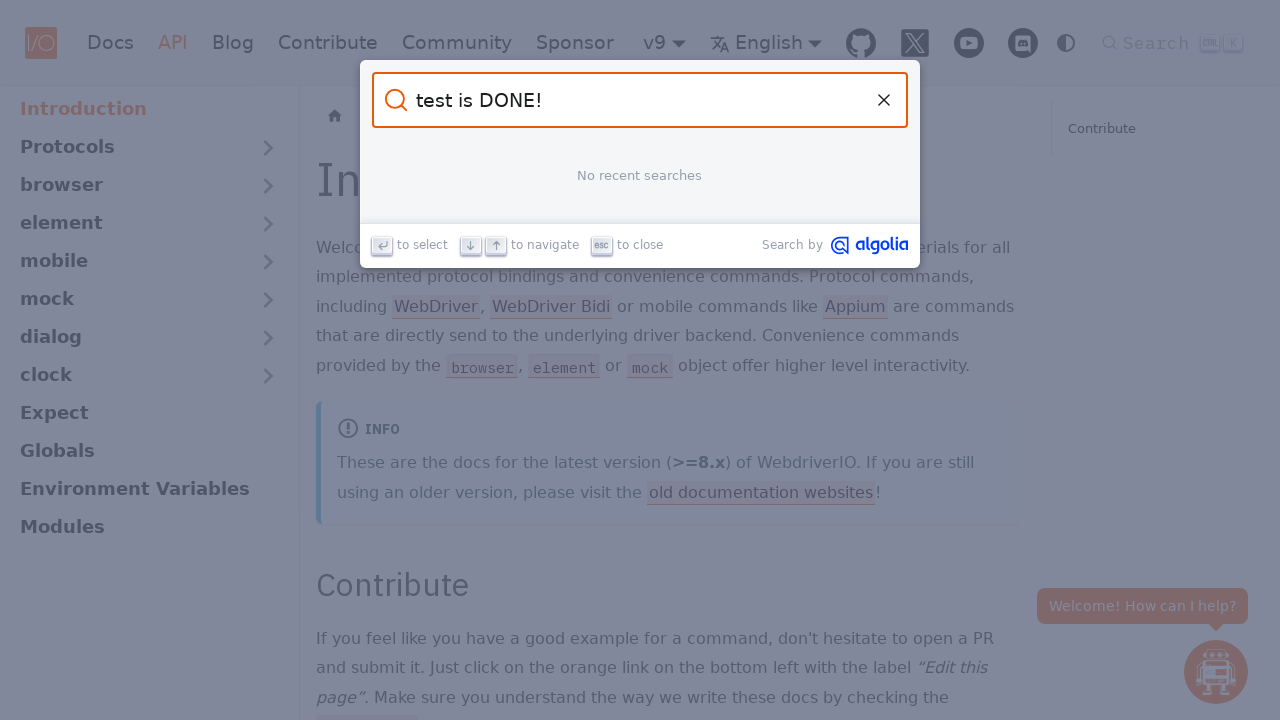

Waited for search results to load
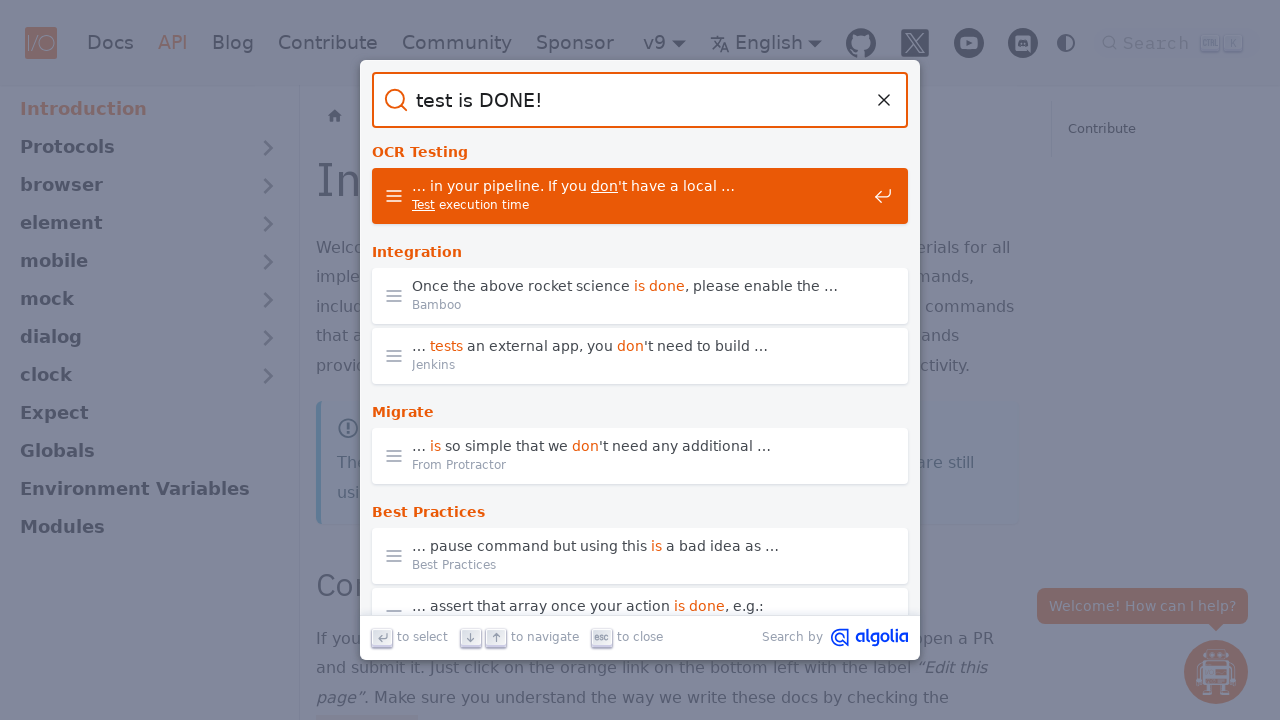

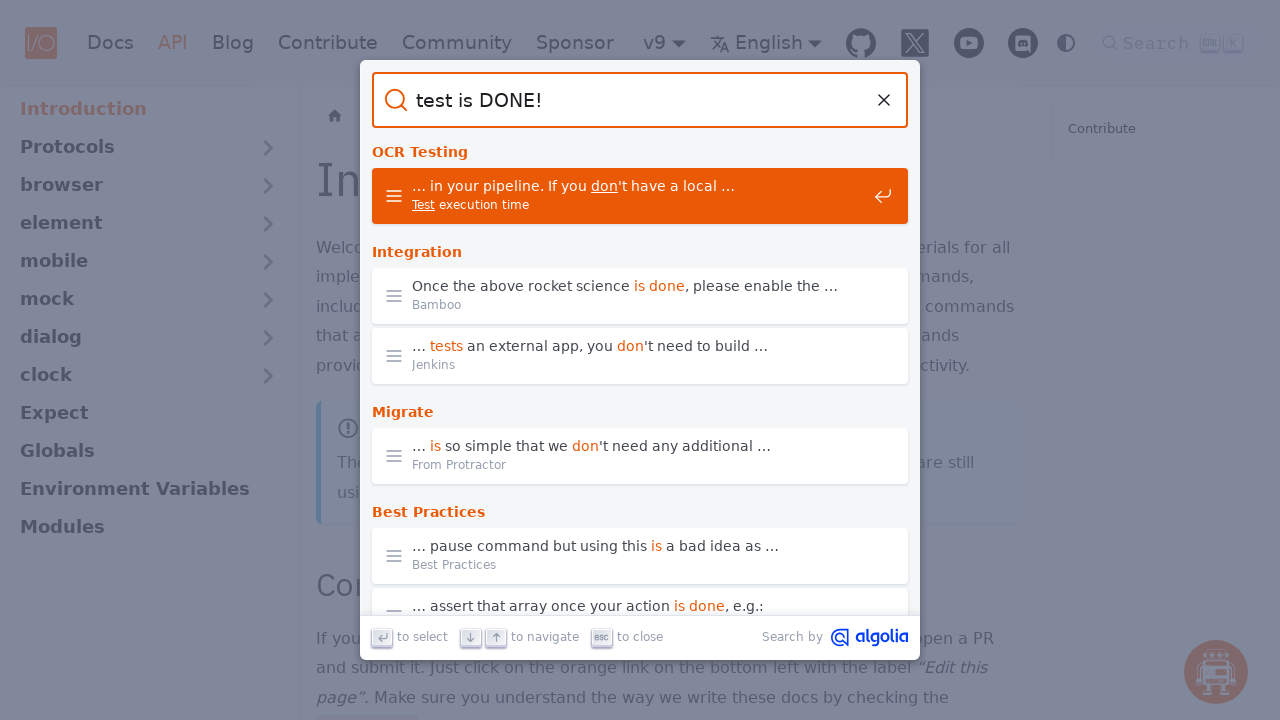